Tests browser back button navigation between filter views

Starting URL: https://demo.playwright.dev/todomvc

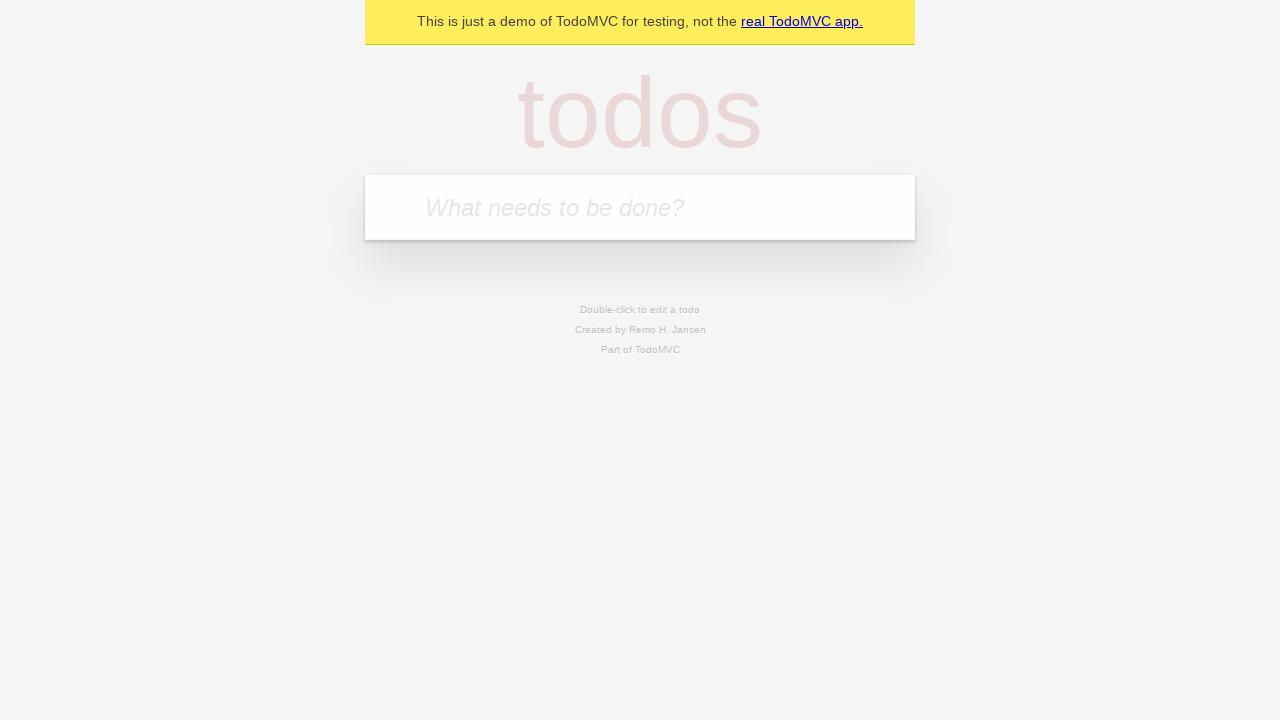

Filled todo input with 'buy some cheese' on internal:attr=[placeholder="What needs to be done?"i]
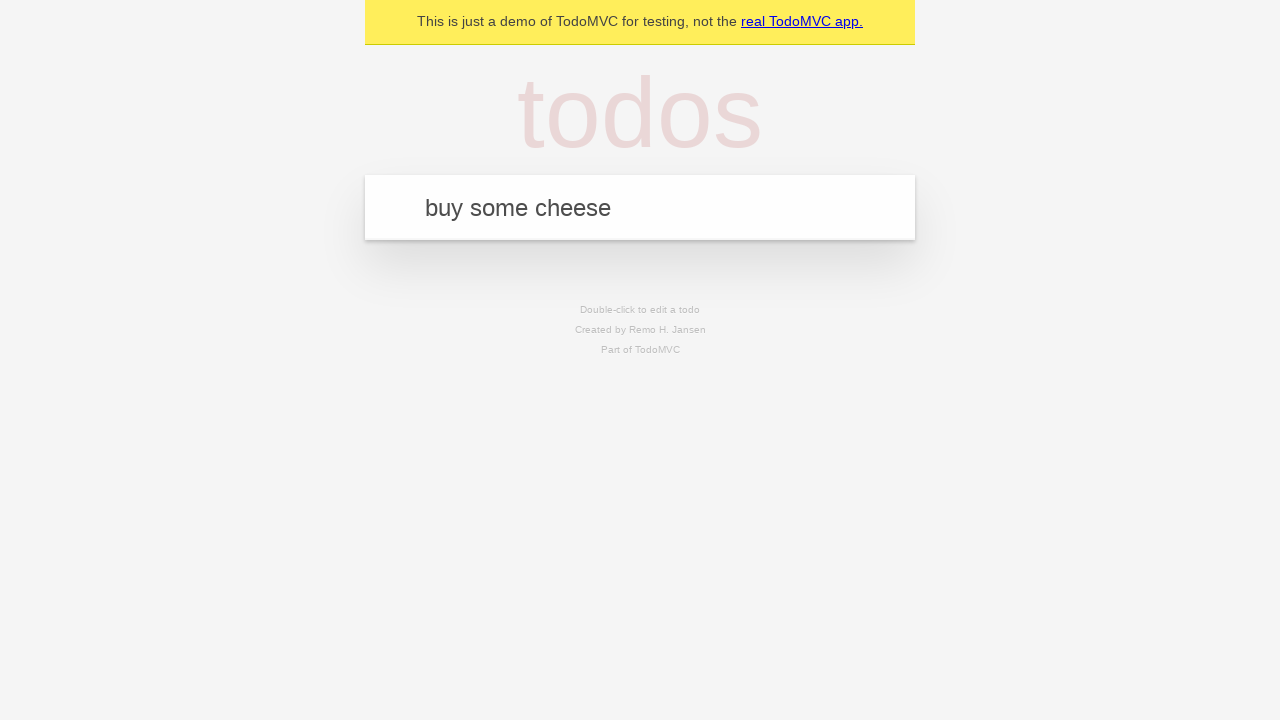

Pressed Enter to create todo 'buy some cheese' on internal:attr=[placeholder="What needs to be done?"i]
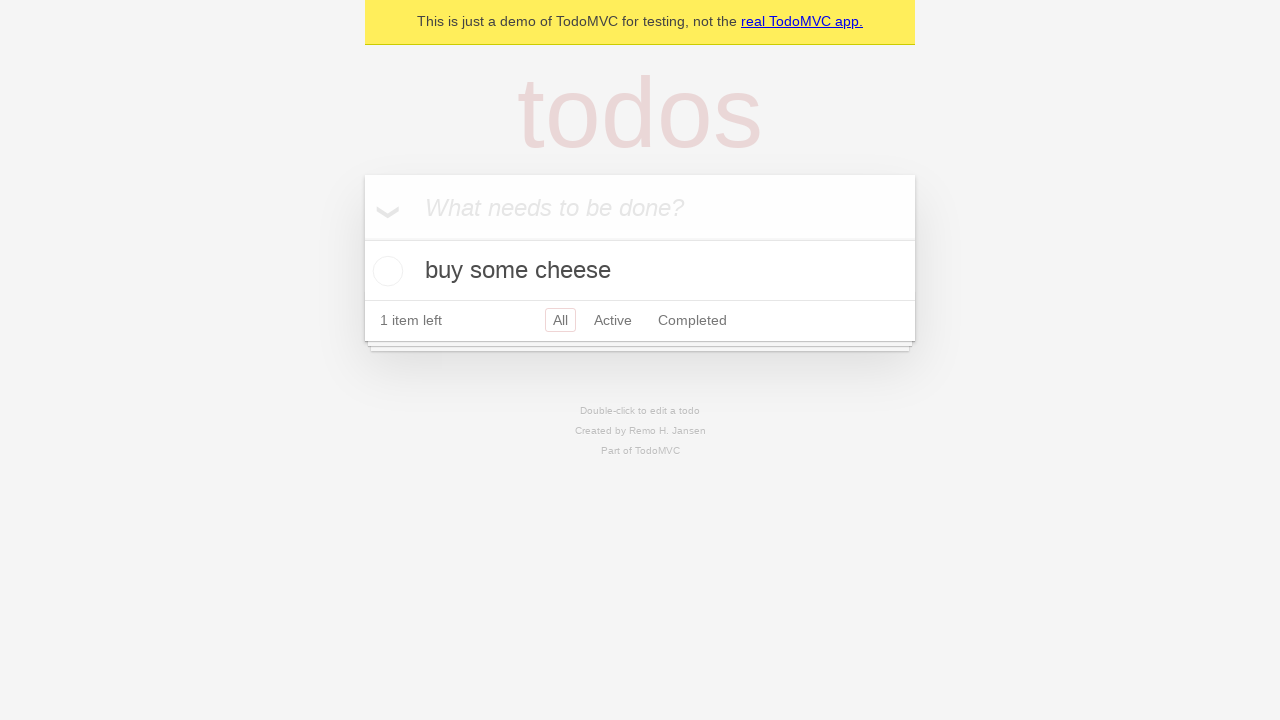

Filled todo input with 'feed the cat' on internal:attr=[placeholder="What needs to be done?"i]
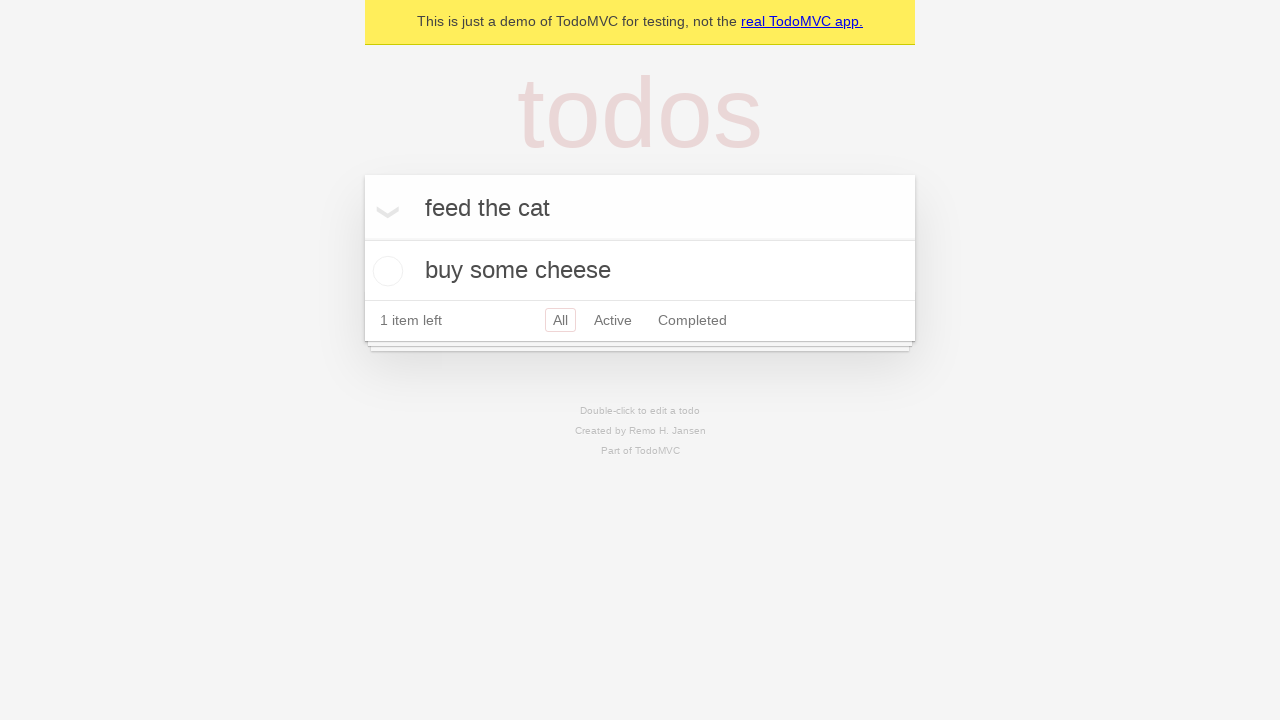

Pressed Enter to create todo 'feed the cat' on internal:attr=[placeholder="What needs to be done?"i]
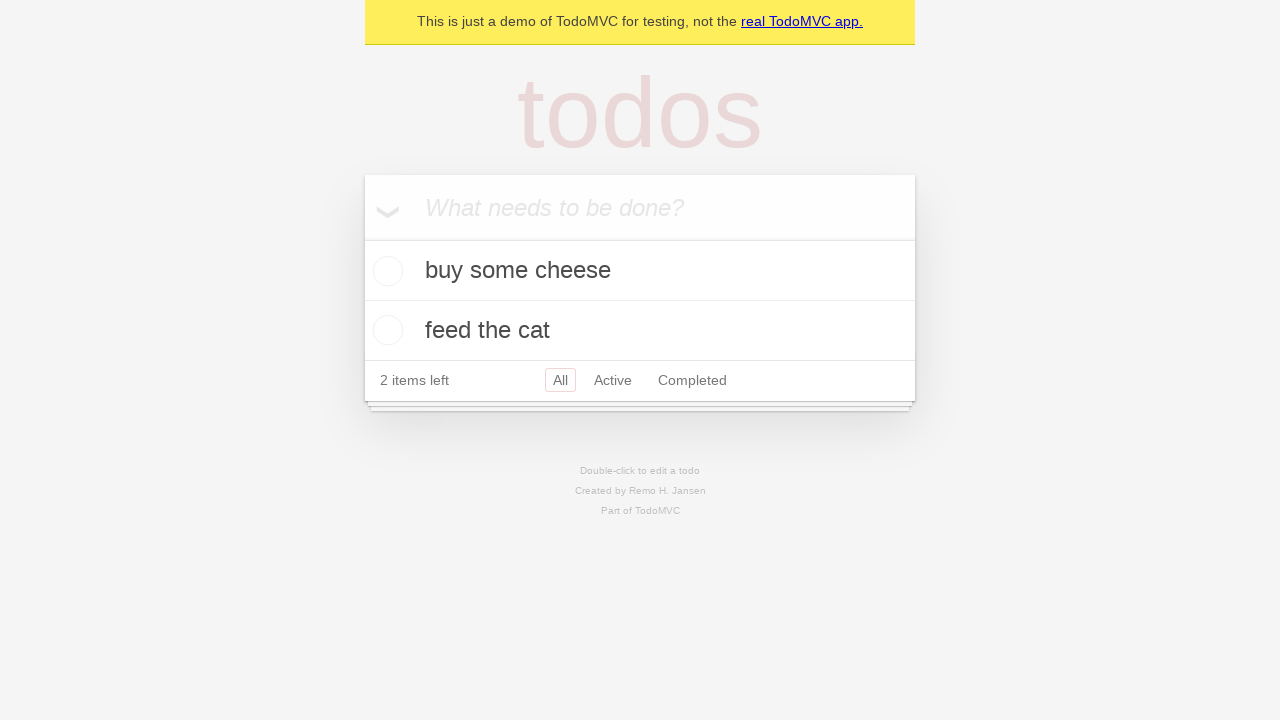

Filled todo input with 'book a doctors appointment' on internal:attr=[placeholder="What needs to be done?"i]
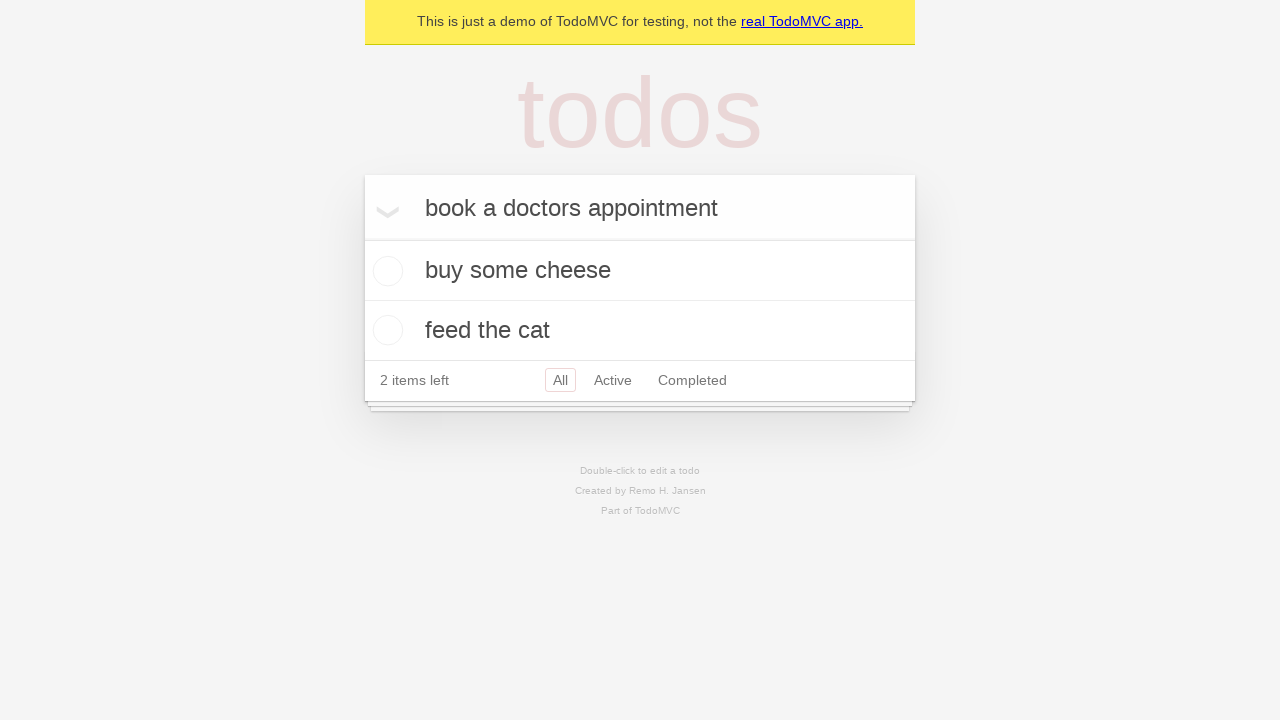

Pressed Enter to create todo 'book a doctors appointment' on internal:attr=[placeholder="What needs to be done?"i]
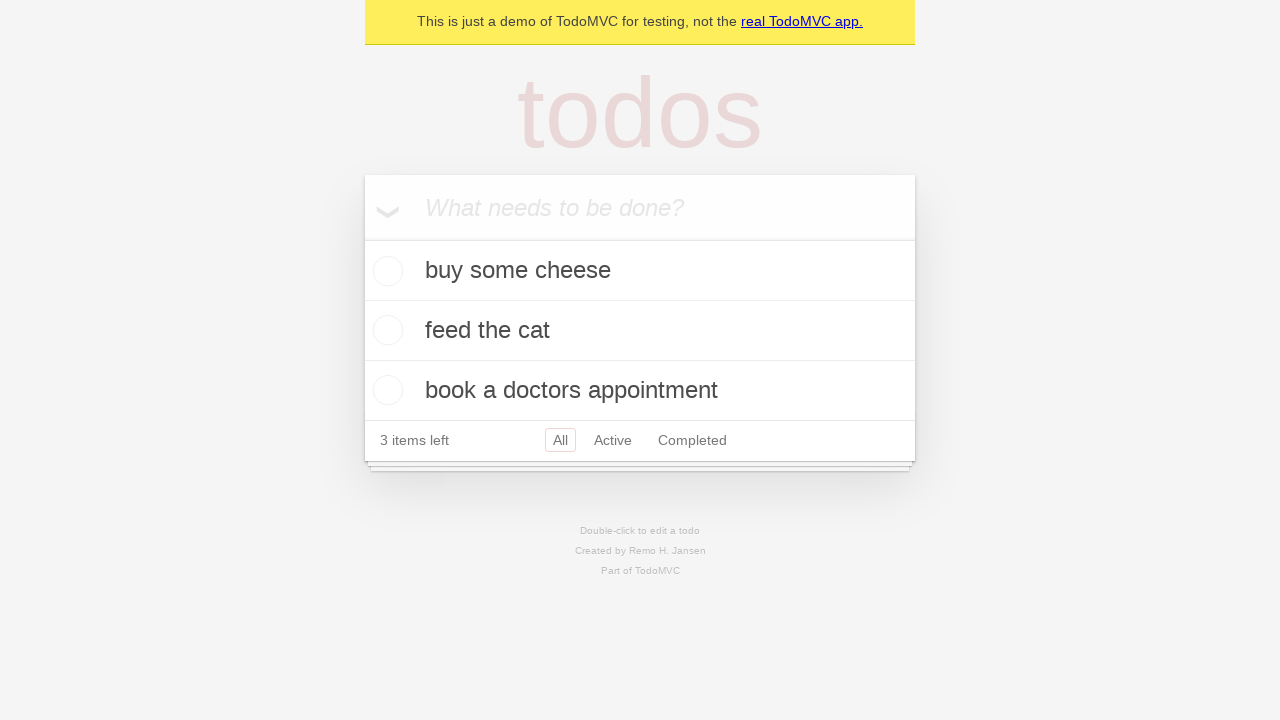

Marked second todo item as complete at (385, 330) on internal:testid=[data-testid="todo-item"s] >> nth=1 >> internal:role=checkbox
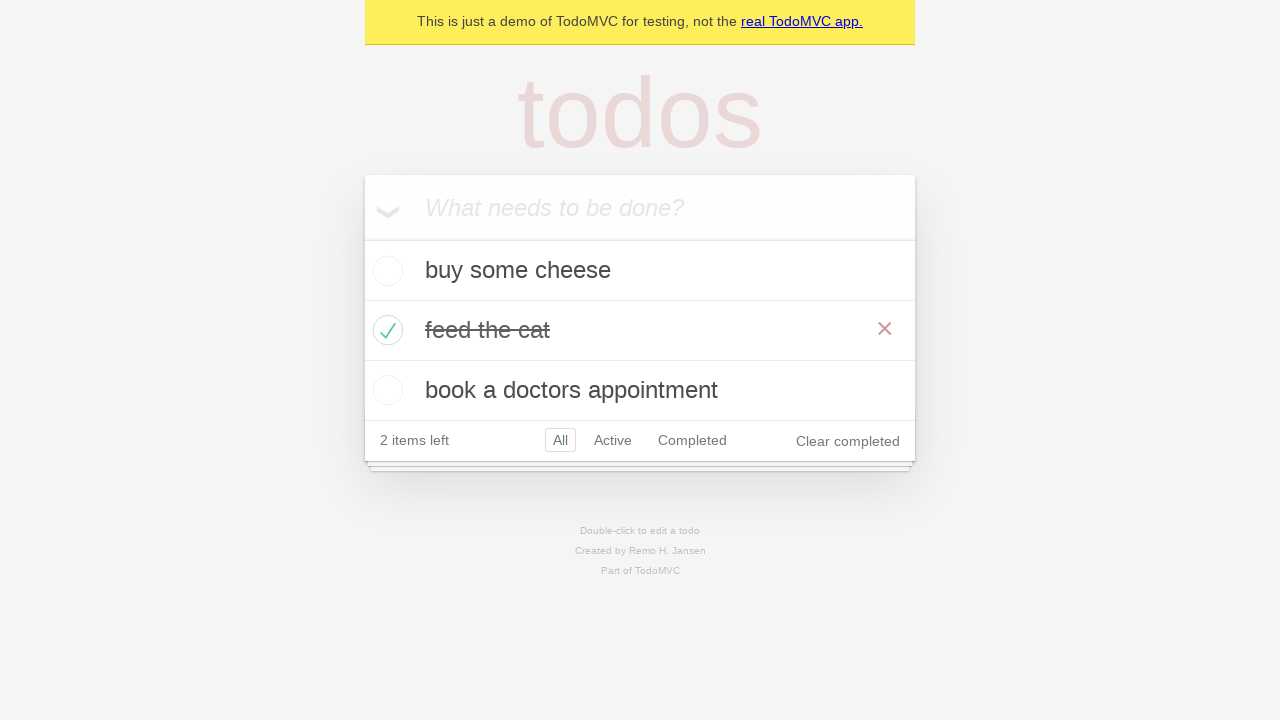

Clicked 'All' filter link at (560, 440) on internal:role=link[name="All"i]
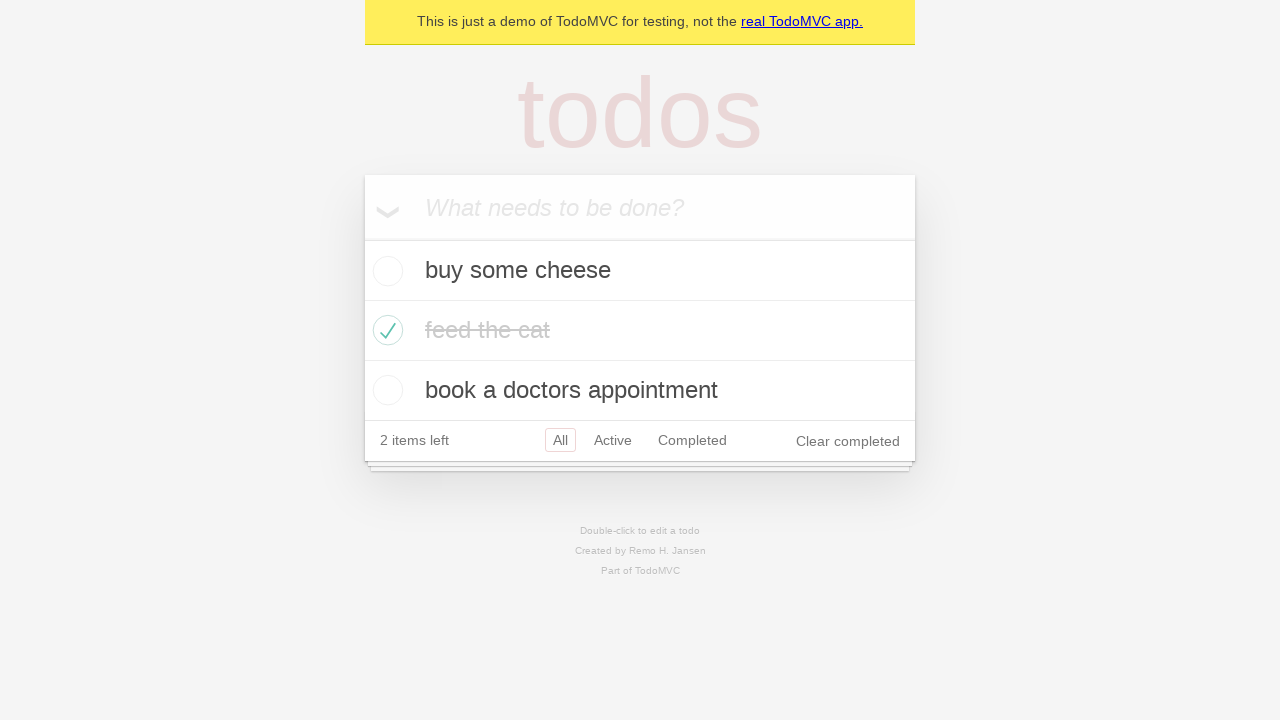

Clicked 'Active' filter link at (613, 440) on internal:role=link[name="Active"i]
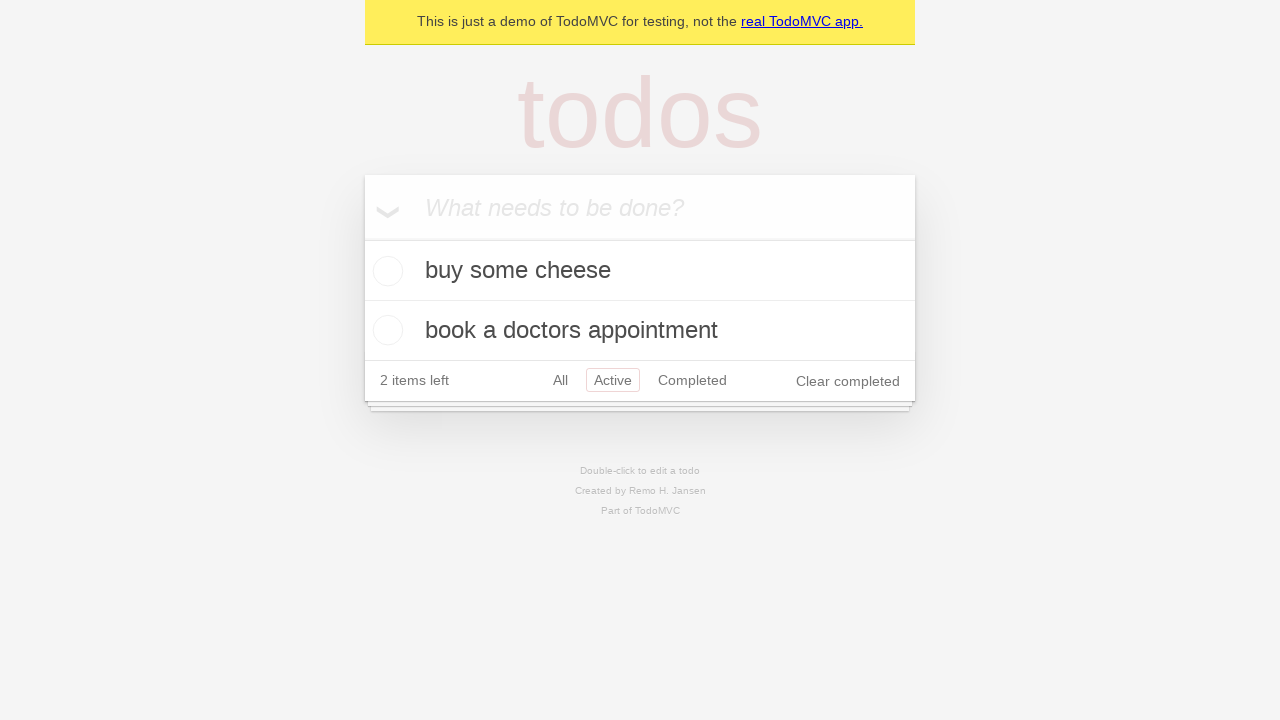

Clicked 'Completed' filter link at (692, 380) on internal:role=link[name="Completed"i]
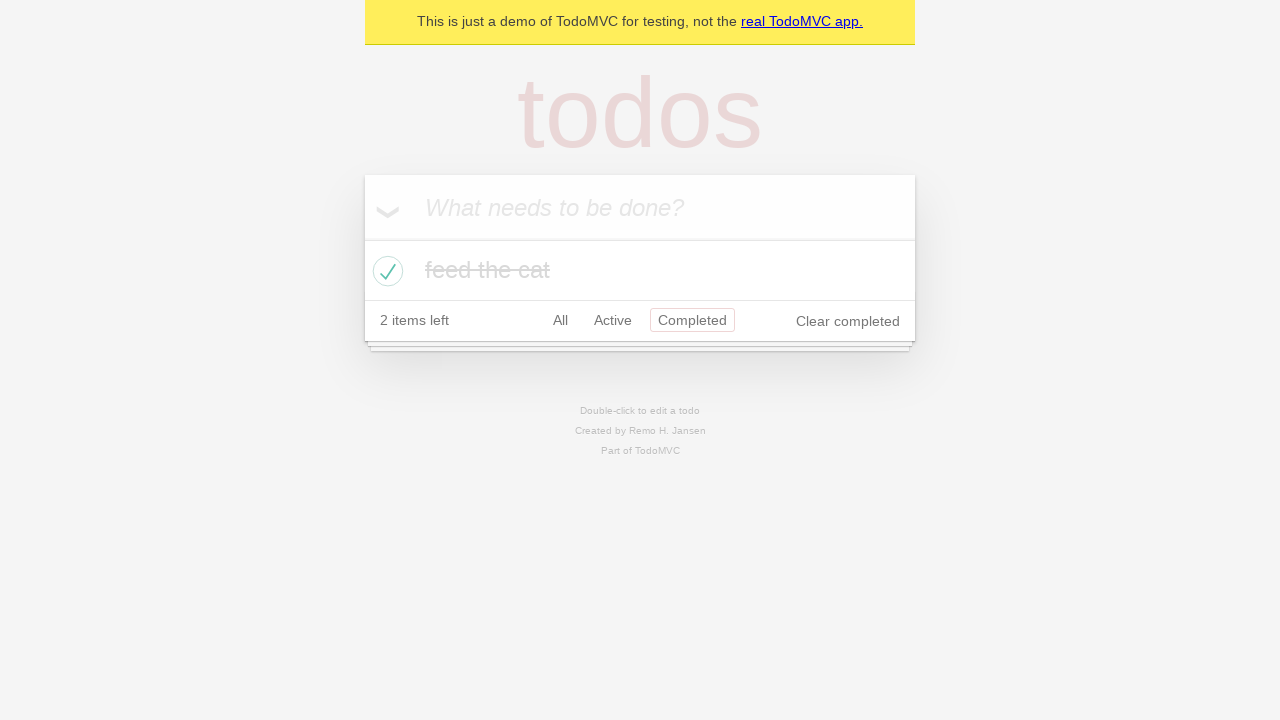

Navigated back to 'Active' filter view
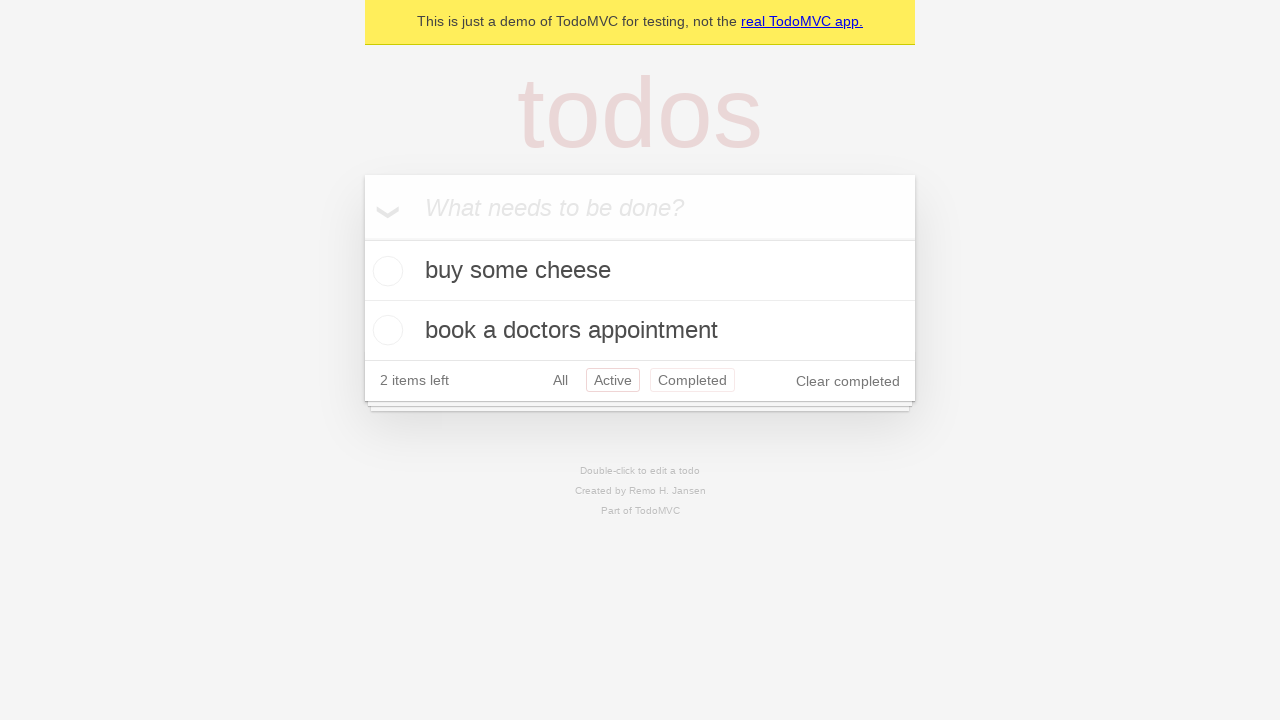

Navigated back to 'All' filter view
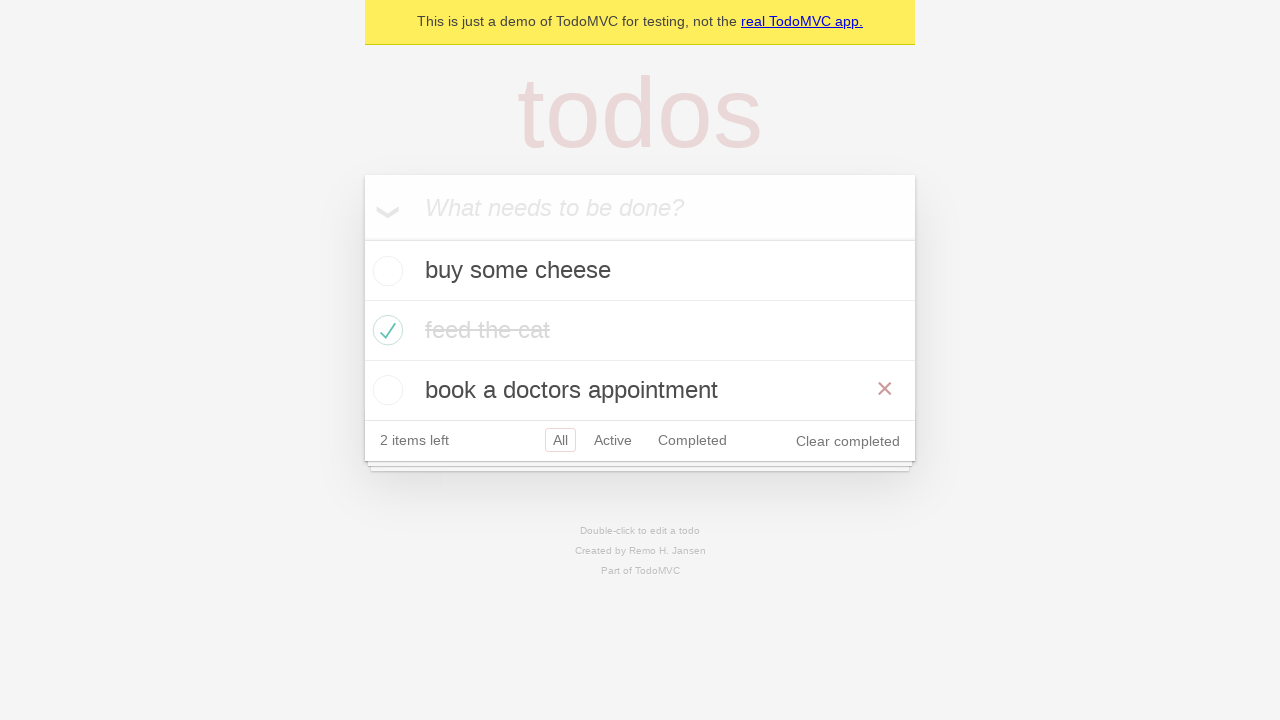

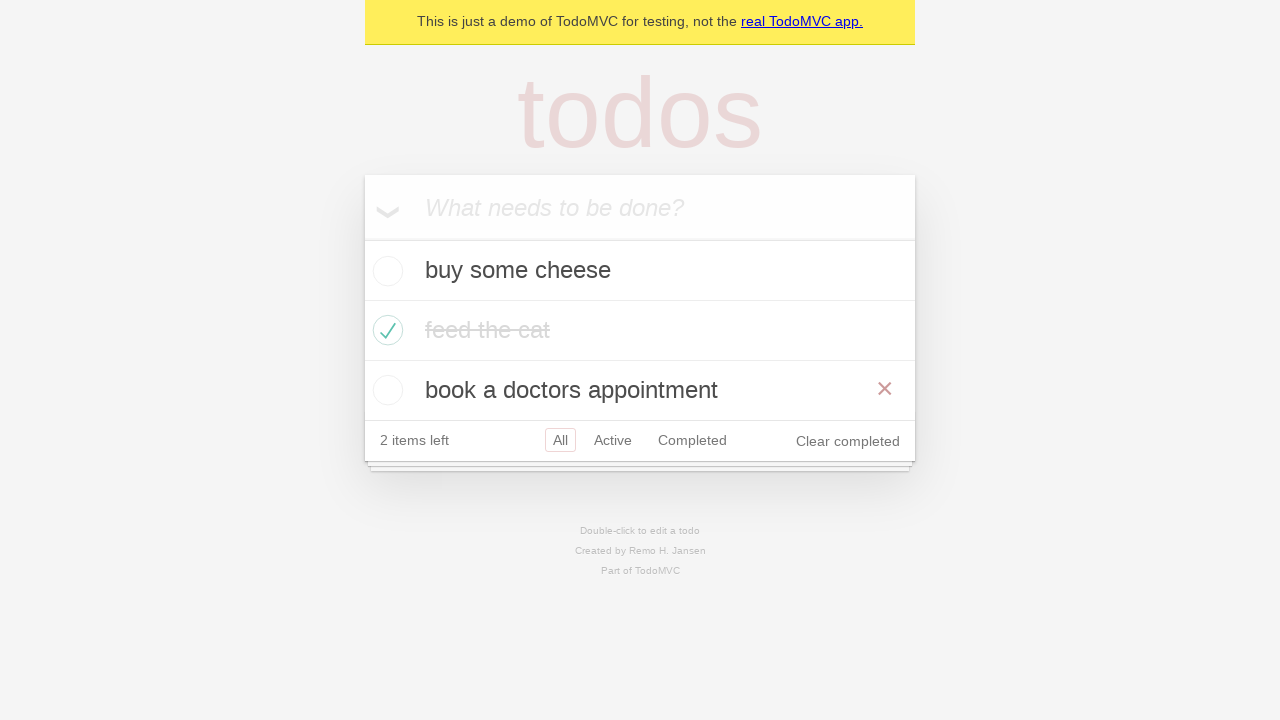